Tests the add/remove elements functionality by adding a random number of elements and then removing some of them

Starting URL: https://the-internet.herokuapp.com/

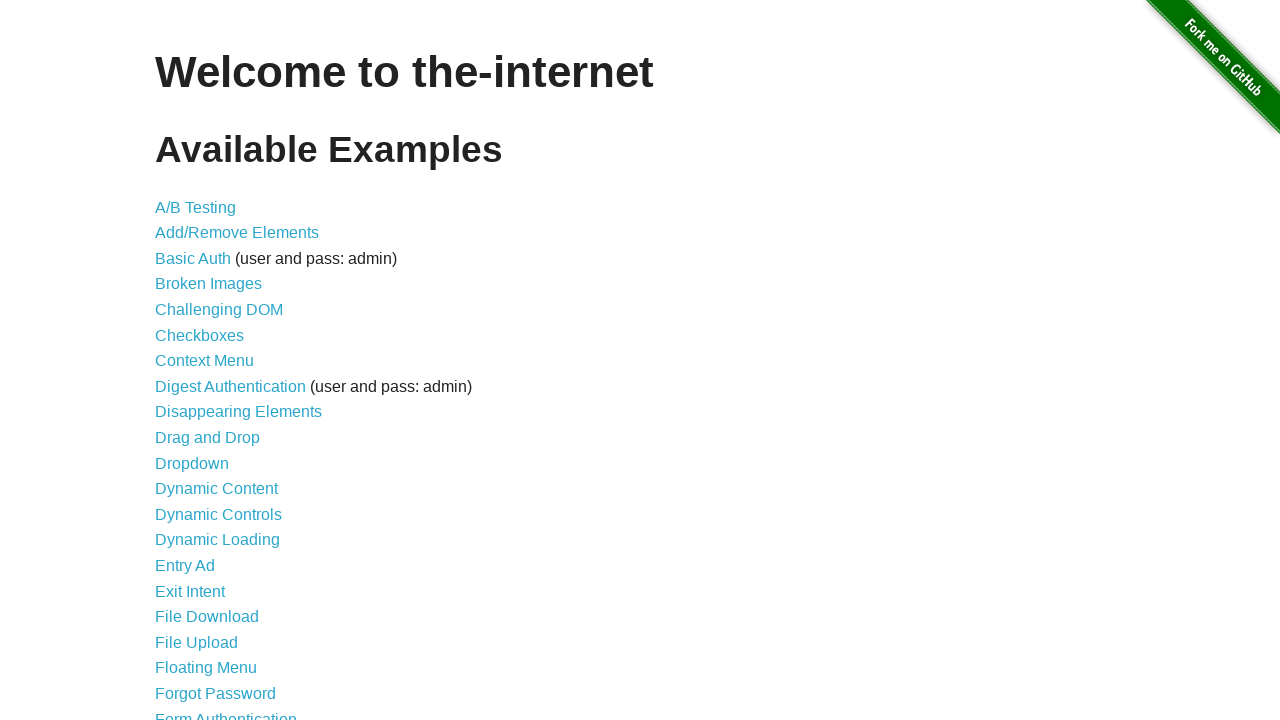

Clicked on Add/Remove Elements link at (237, 233) on text=Add/Remove Elements
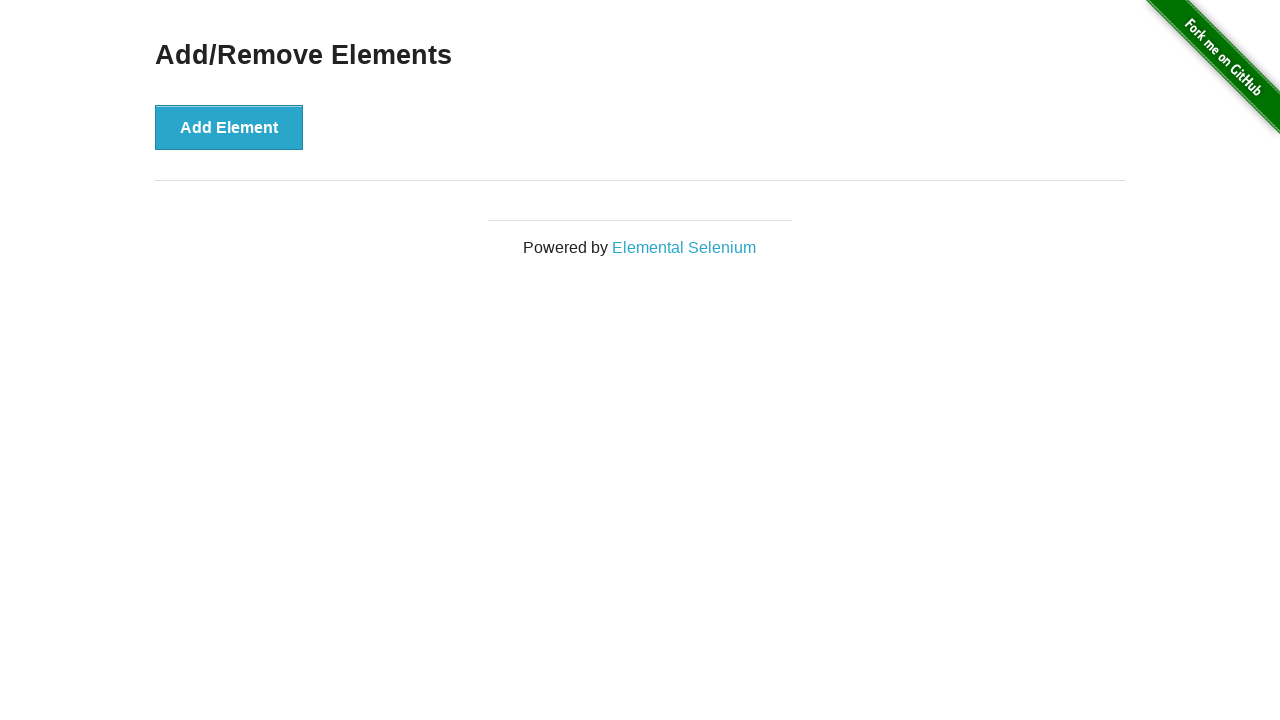

Clicked Add Element button (iteration 1 of 5) at (229, 127) on xpath=//*[@id='content']/div/button
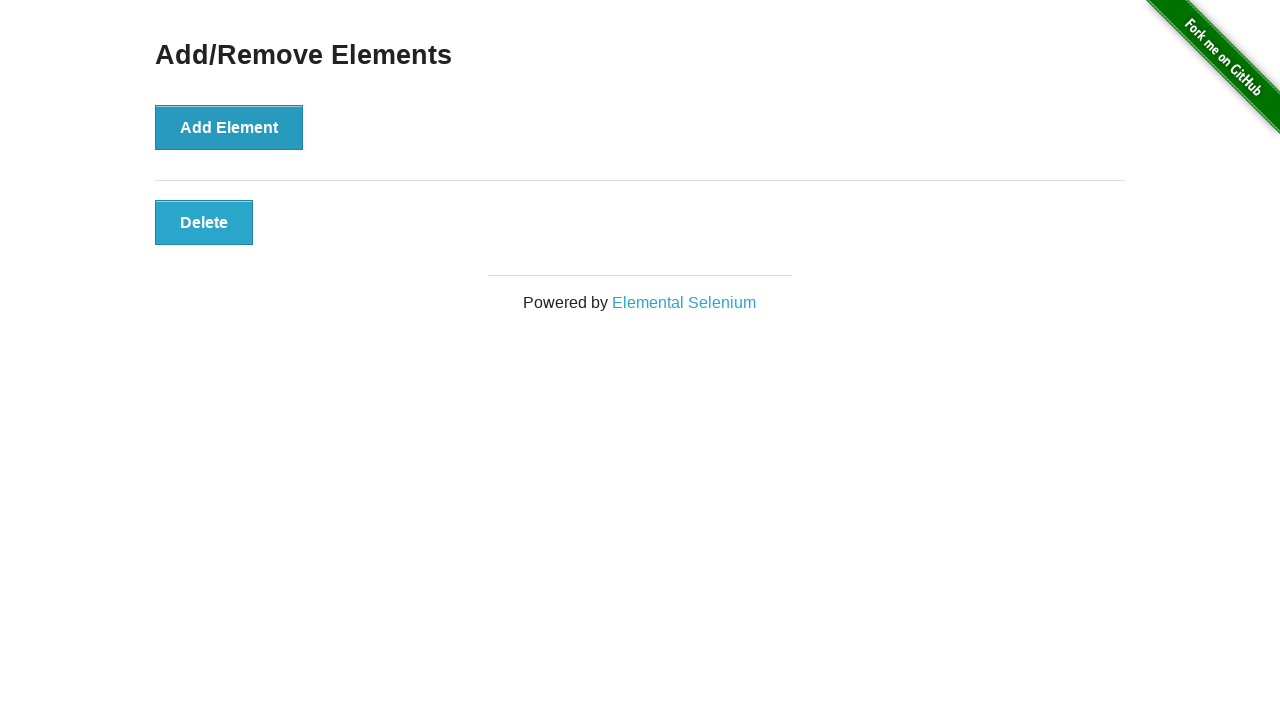

Clicked Add Element button (iteration 2 of 5) at (229, 127) on xpath=//*[@id='content']/div/button
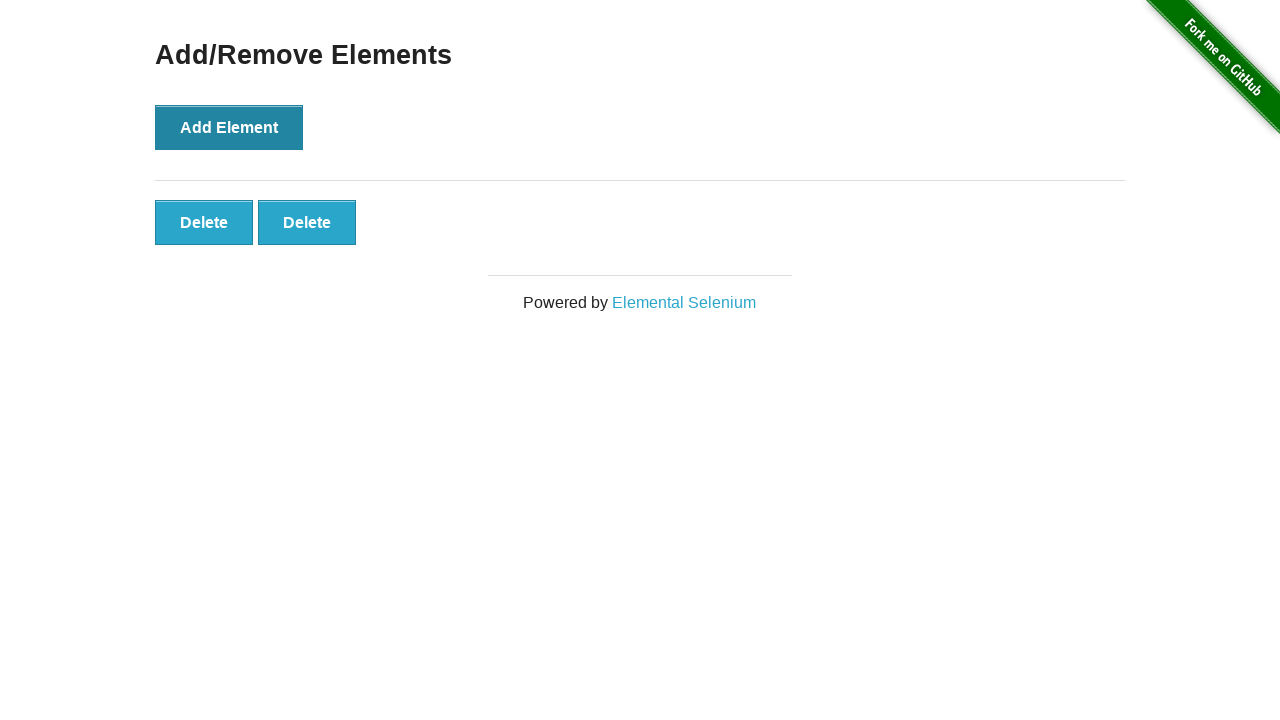

Clicked Add Element button (iteration 3 of 5) at (229, 127) on xpath=//*[@id='content']/div/button
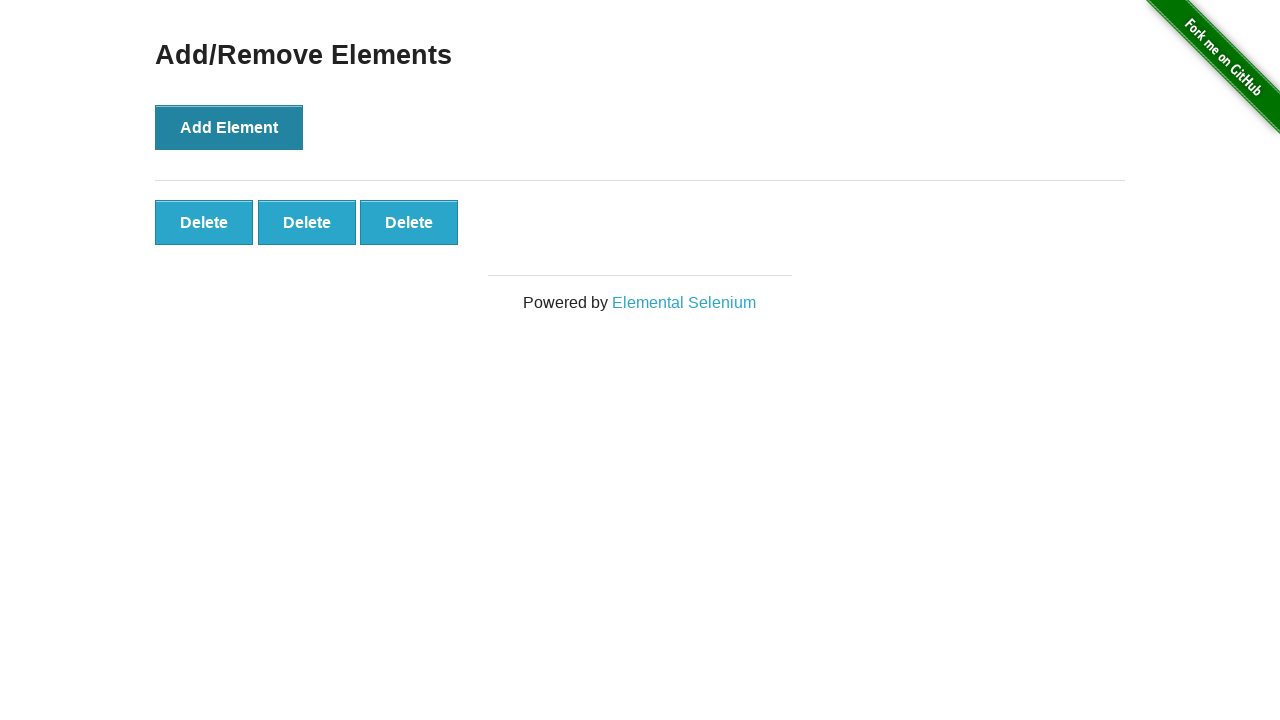

Clicked Add Element button (iteration 4 of 5) at (229, 127) on xpath=//*[@id='content']/div/button
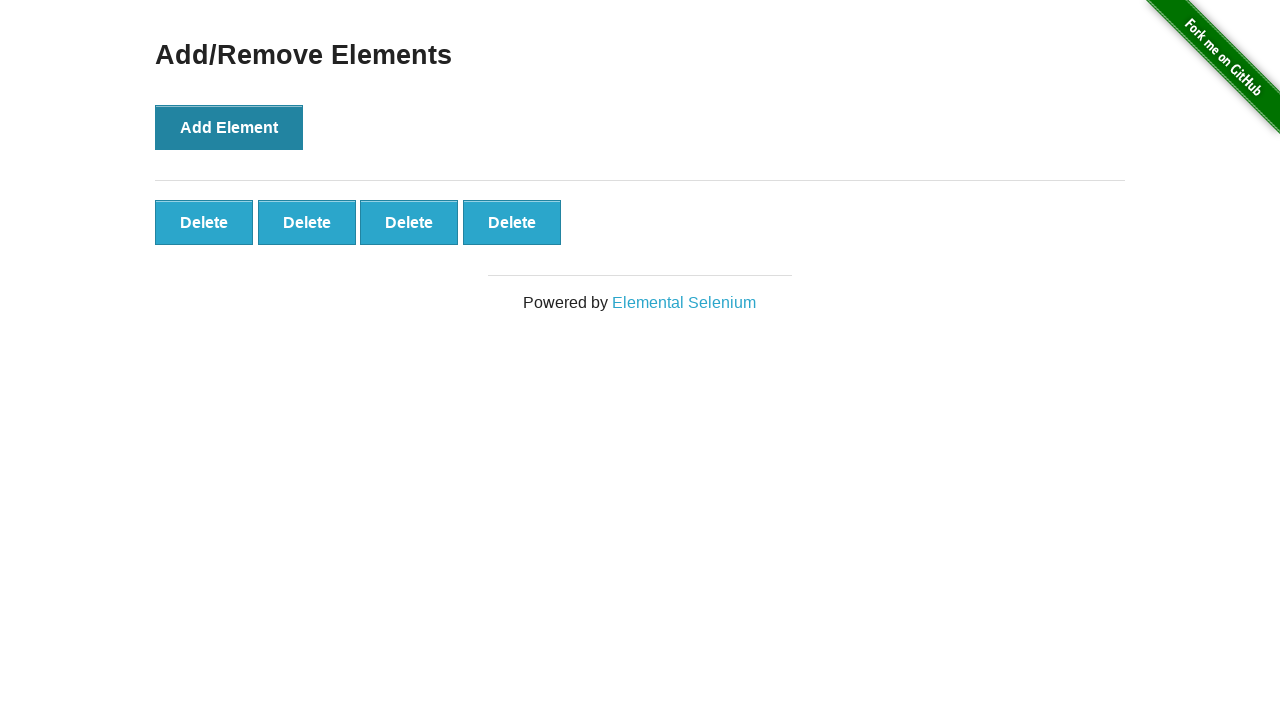

Clicked Add Element button (iteration 5 of 5) at (229, 127) on xpath=//*[@id='content']/div/button
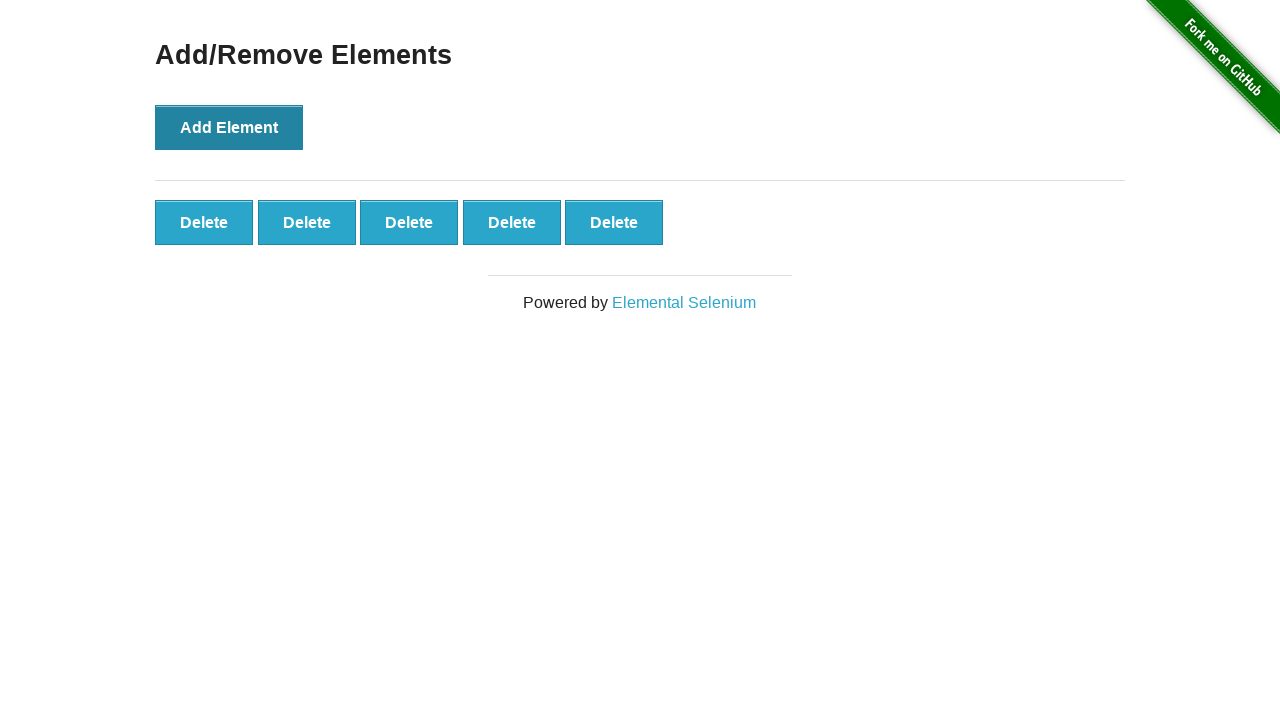

Clicked Delete button (iteration 1 of 2) at (204, 222) on xpath=//*[@id='elements']/button >> nth=0
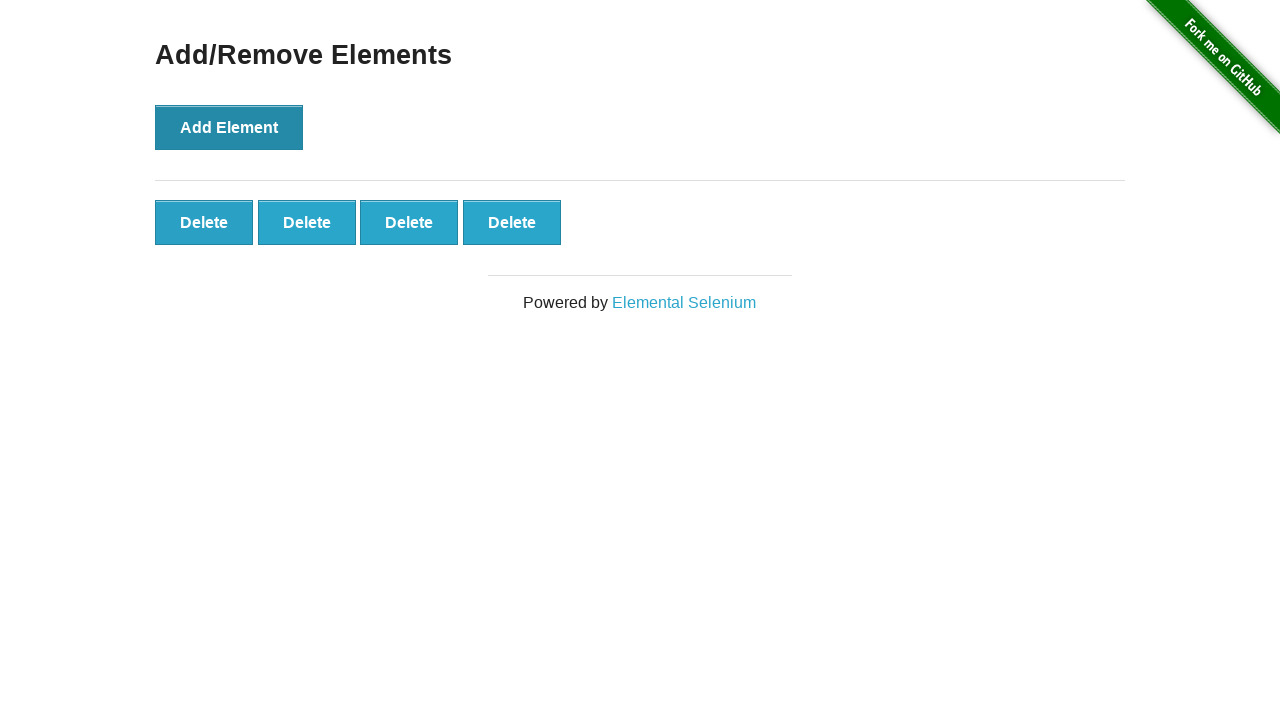

Clicked Delete button (iteration 2 of 2) at (204, 222) on xpath=//*[@id='elements']/button >> nth=0
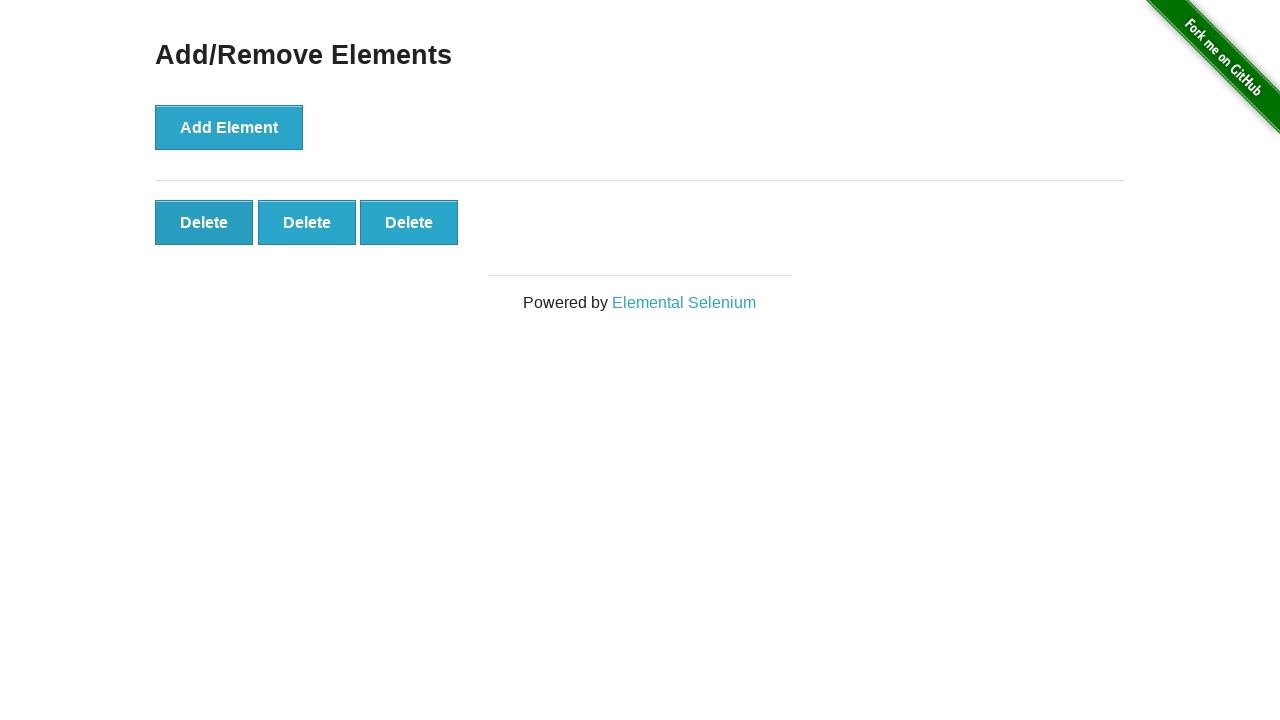

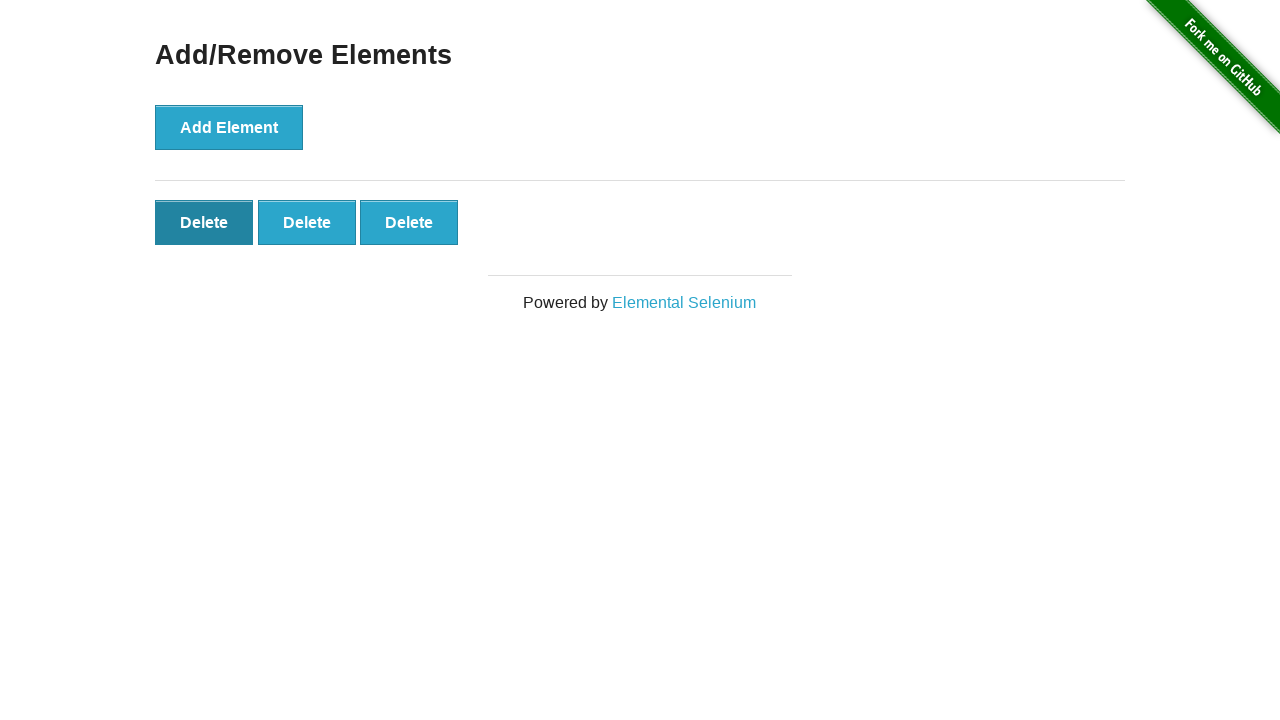